Tests that entering an invalid card number displays validation error message

Starting URL: https://sandbox.cardpay.com/MI/cardpayment2.html?orderXml=PE9SREVSIFdBTExFVF9JRD0nODI5OScgT1JERVJfTlVNQkVSPSc0NTgyMTEnIEFNT1VOVD0nMjkxLjg2JyBDVVJSRU5DWT0nRVVSJyAgRU1BSUw9J2N1c3RvbWVyQGV4YW1wbGUuY29tJz4KPEFERFJFU1MgQ09VTlRSWT0nVVNBJyBTVEFURT0nTlknIFpJUD0nMTAwMDEnIENJVFk9J05ZJyBTVFJFRVQ9JzY3NyBTVFJFRVQnIFBIT05FPSc4NzY5OTA5MCcgVFlQRT0nQklMTElORycvPgo8L09SREVSPg==&sha512=998150a2b27484b776a1628bfe7505a9cb430f276dfa35b14315c1c8f03381a90490f6608f0dcff789273e05926cd782e1bb941418a9673f43c47595aa7b8b0d

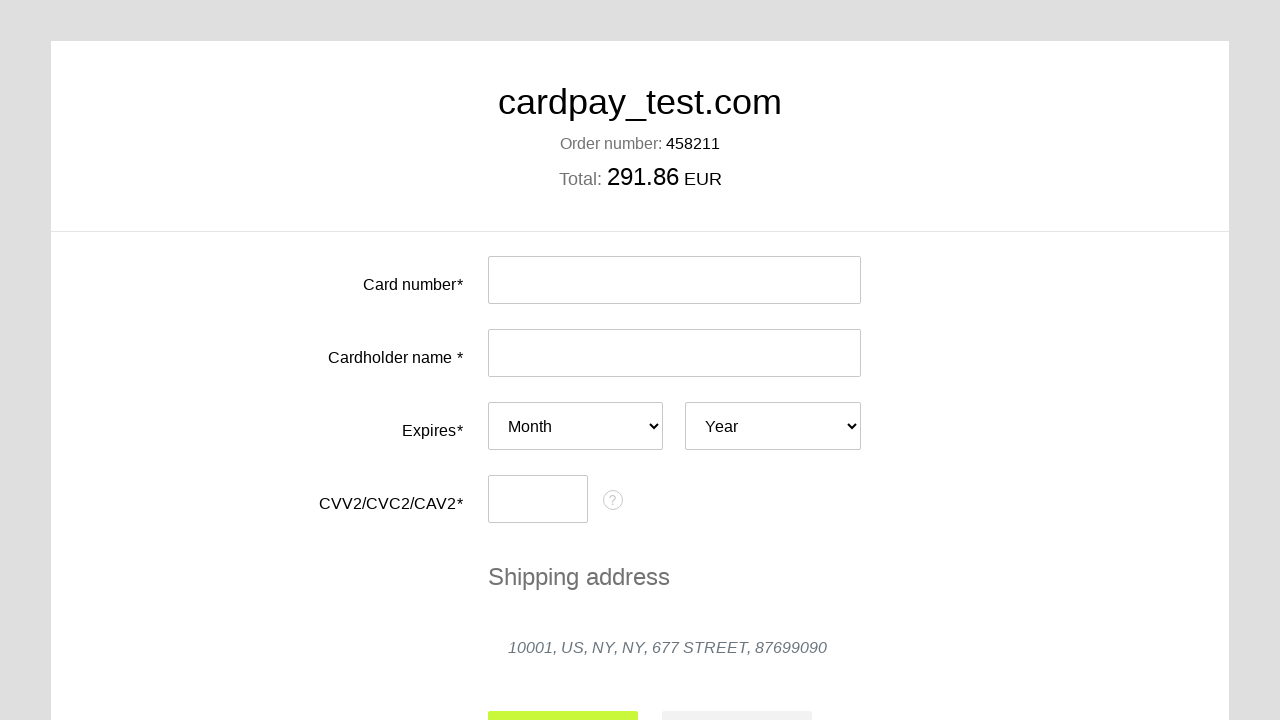

Clicked on card number input field at (674, 280) on #input-card-number
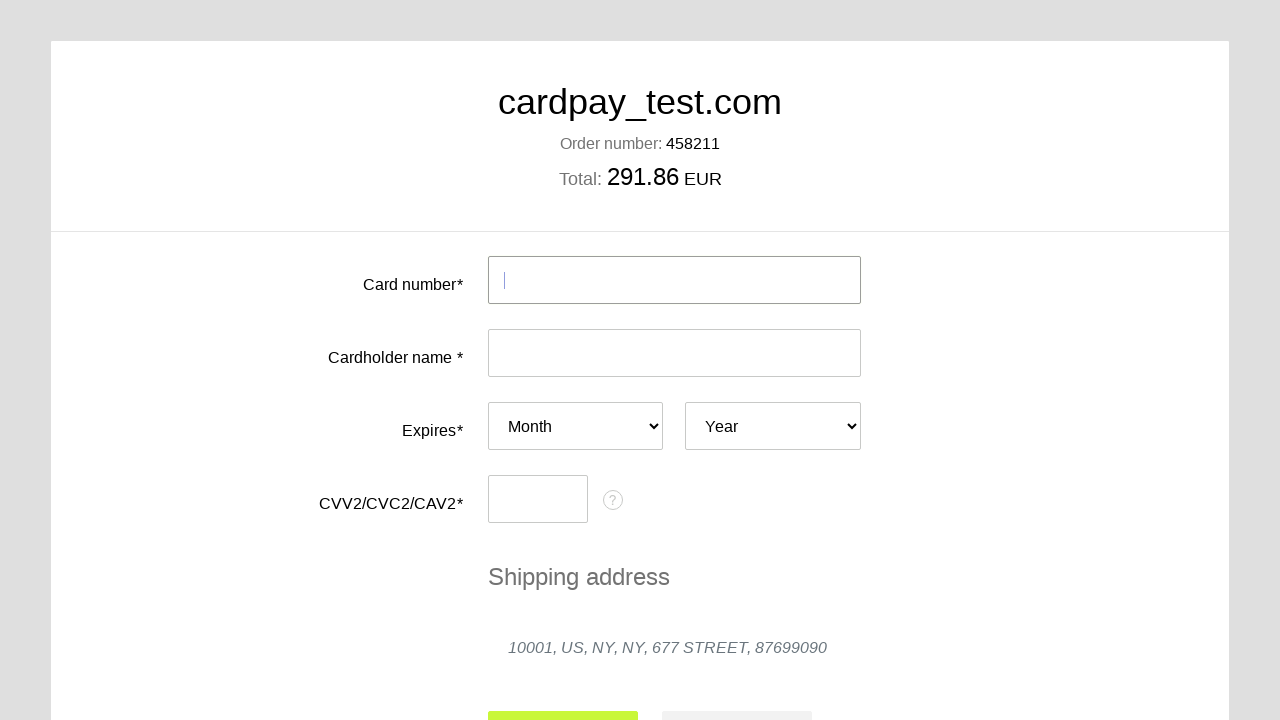

Filled card number input with invalid value '1' on #input-card-number
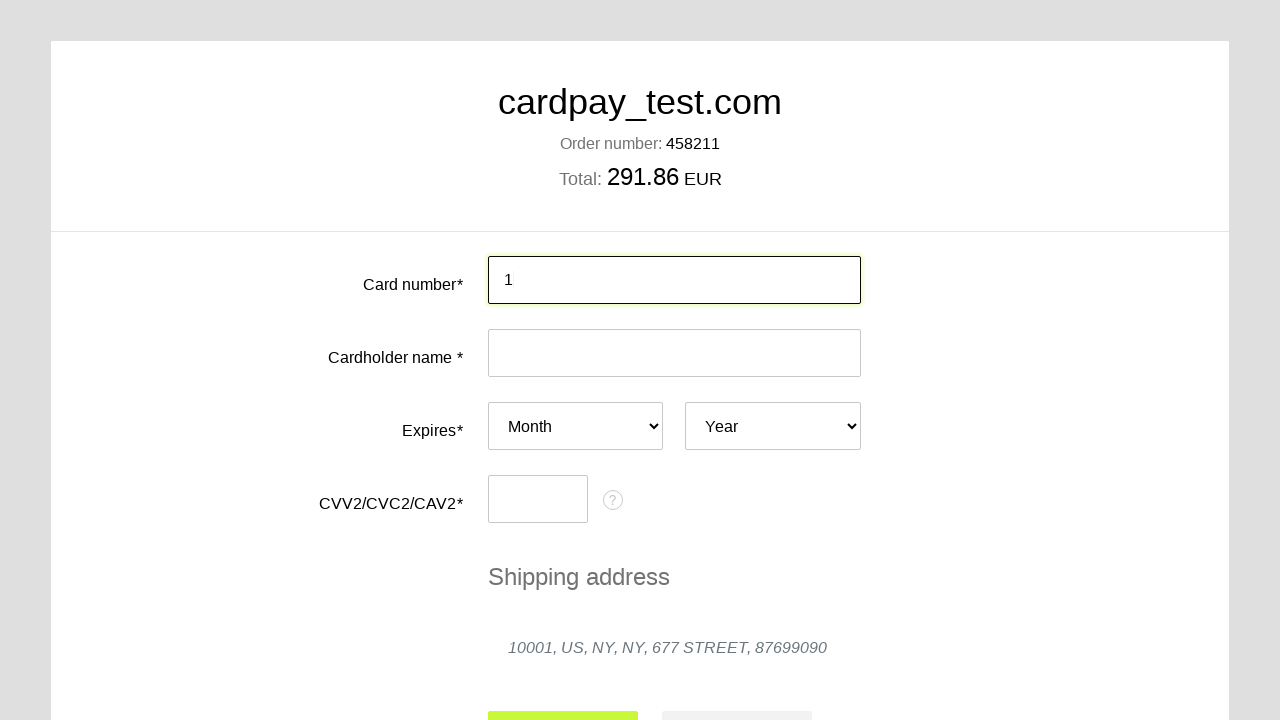

Clicked outside card number field to trigger validation at (340, 275) on xpath=//*[@id='card-number-field']/label
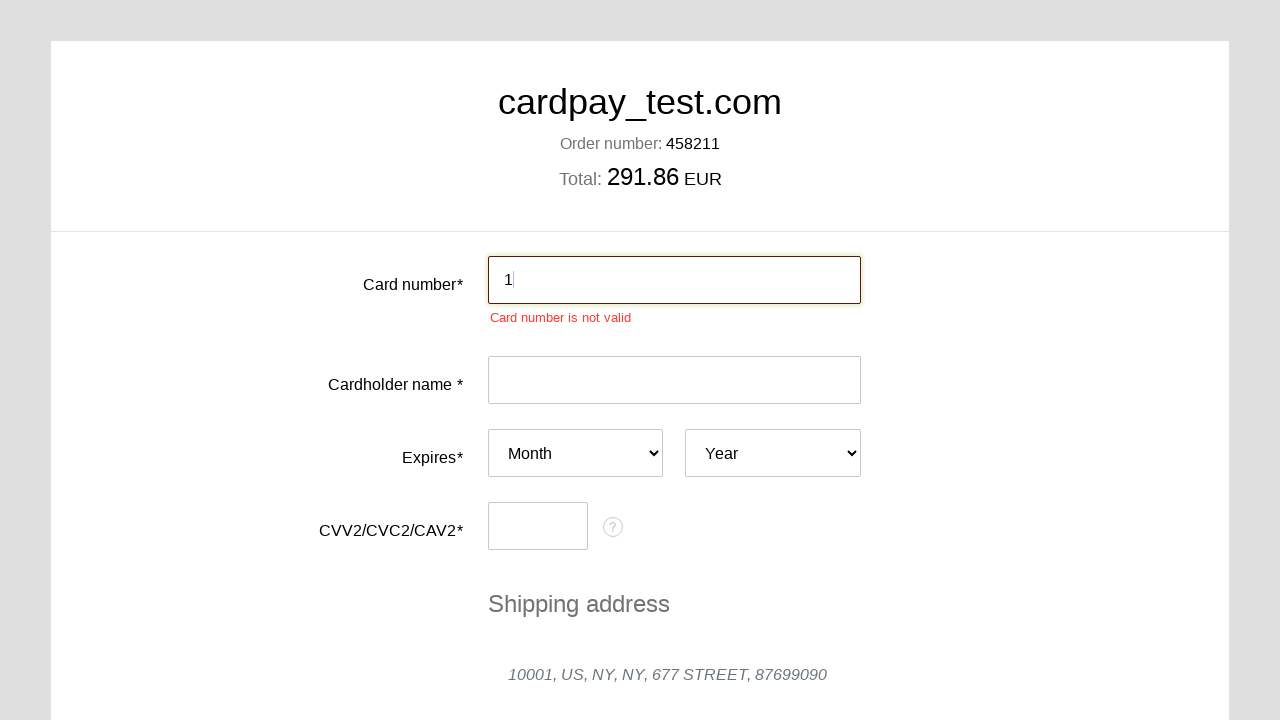

Validation error message appeared for invalid card number
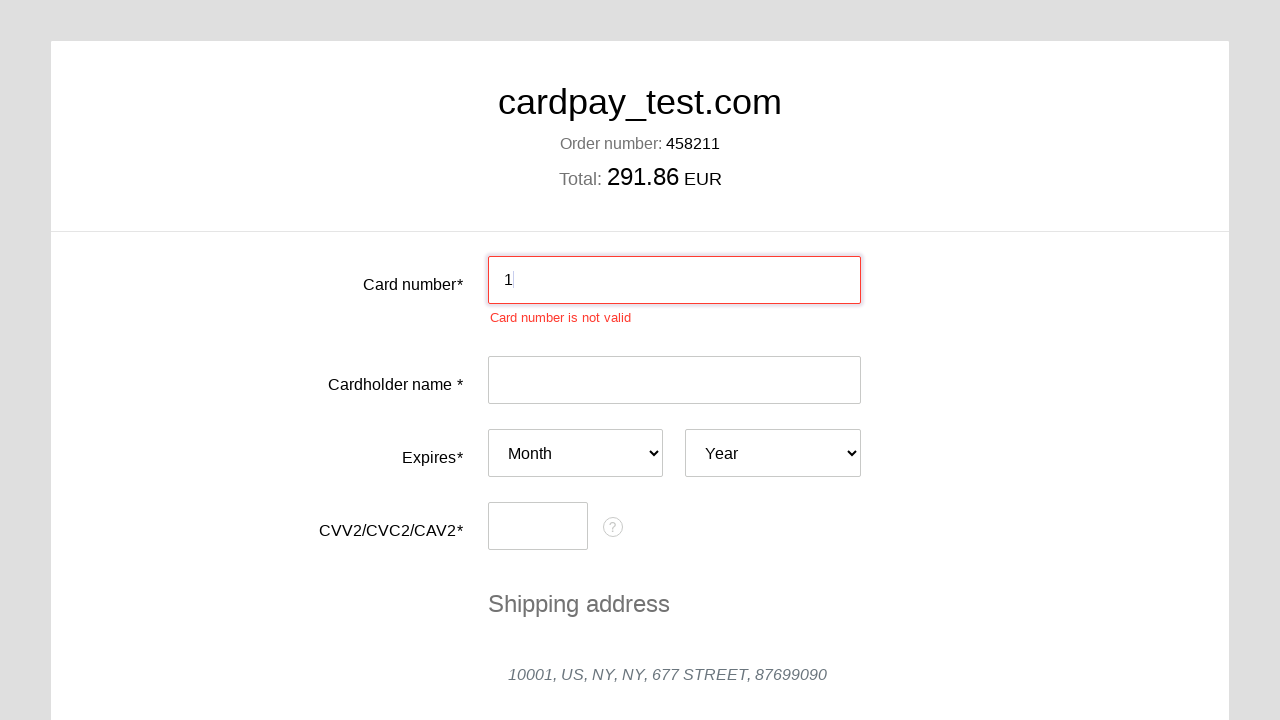

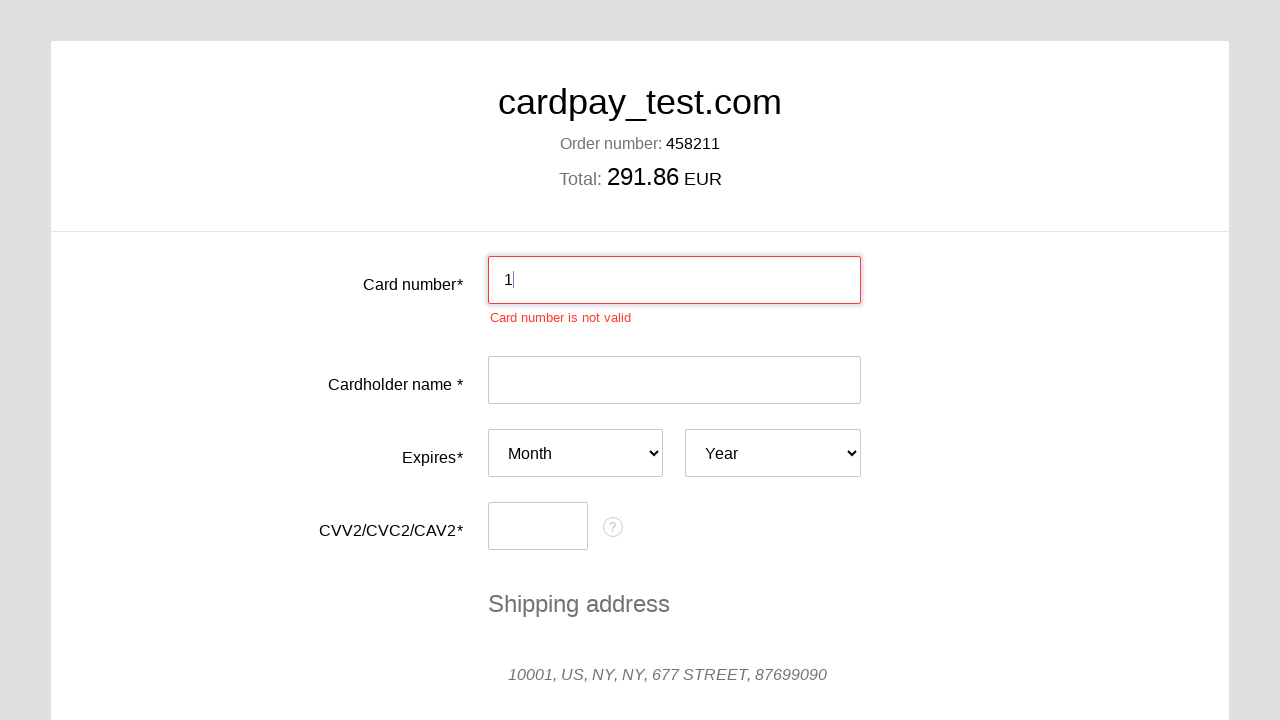